Tests search functionality with all capital letters to verify case-insensitive search works correctly.

Starting URL: https://demo.baasic.com/angular/starterkit-photo-gallery/main

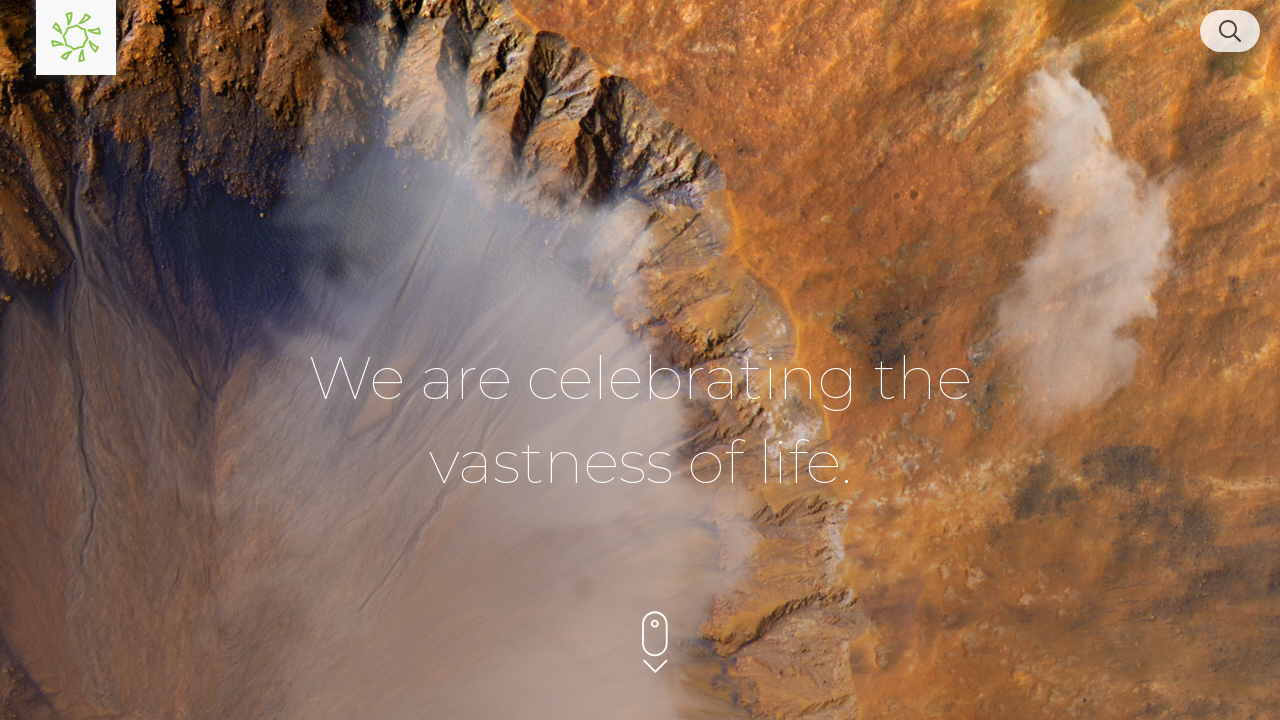

Waited for page to load with networkidle state
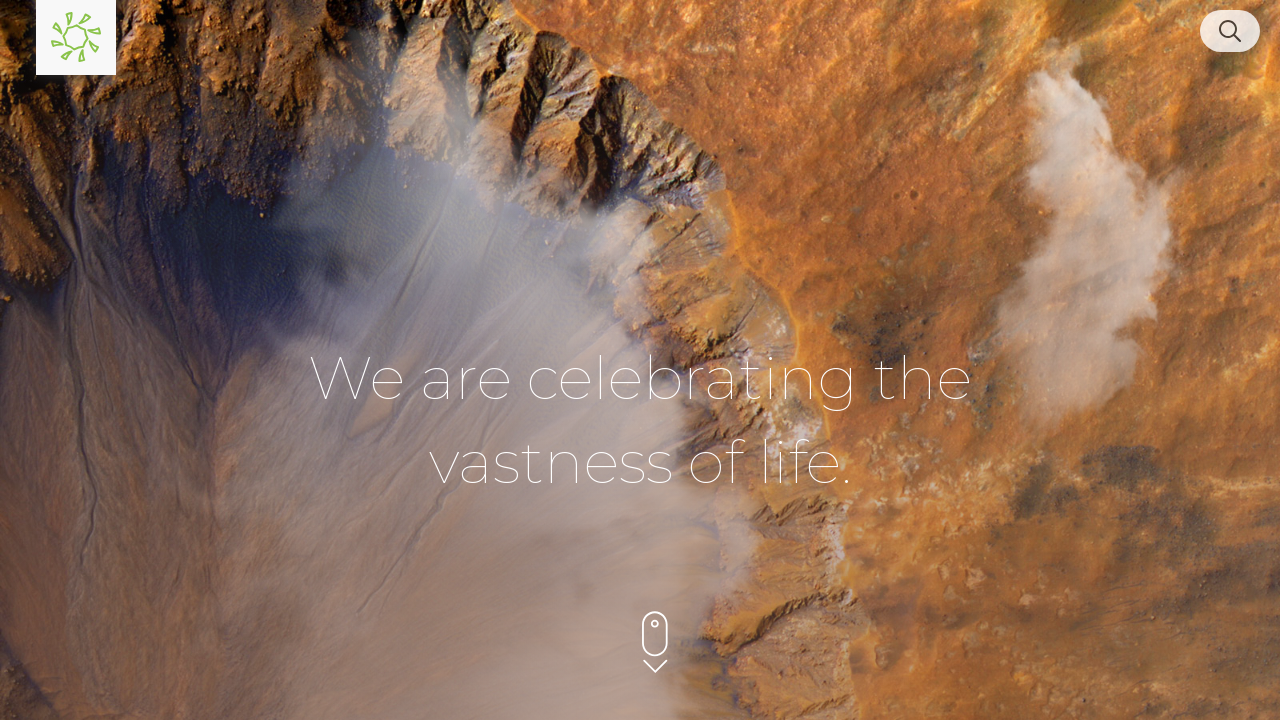

Clicked search button in upper right corner at (1230, 31) on [class*='search'], button[aria-label*='search'], .search-icon, input[type='searc
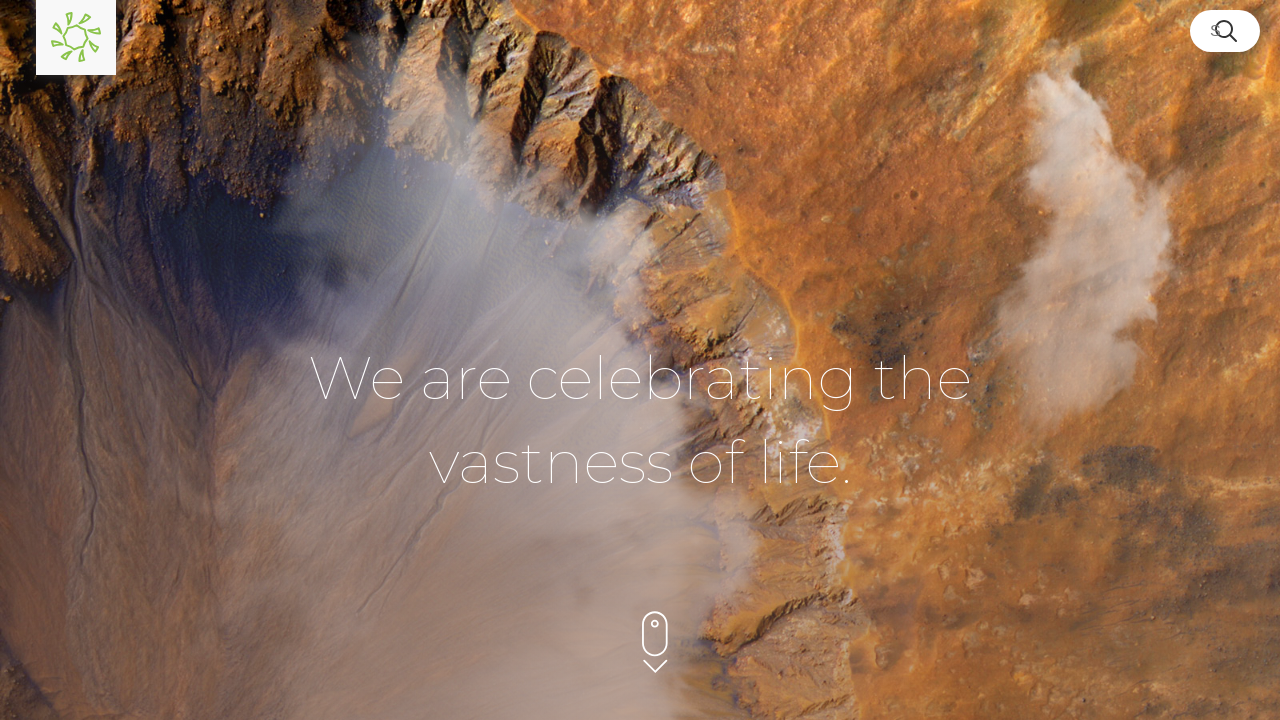

Filled search field with 'NATURE' in all capital letters on input[type='search'], input[type='text']
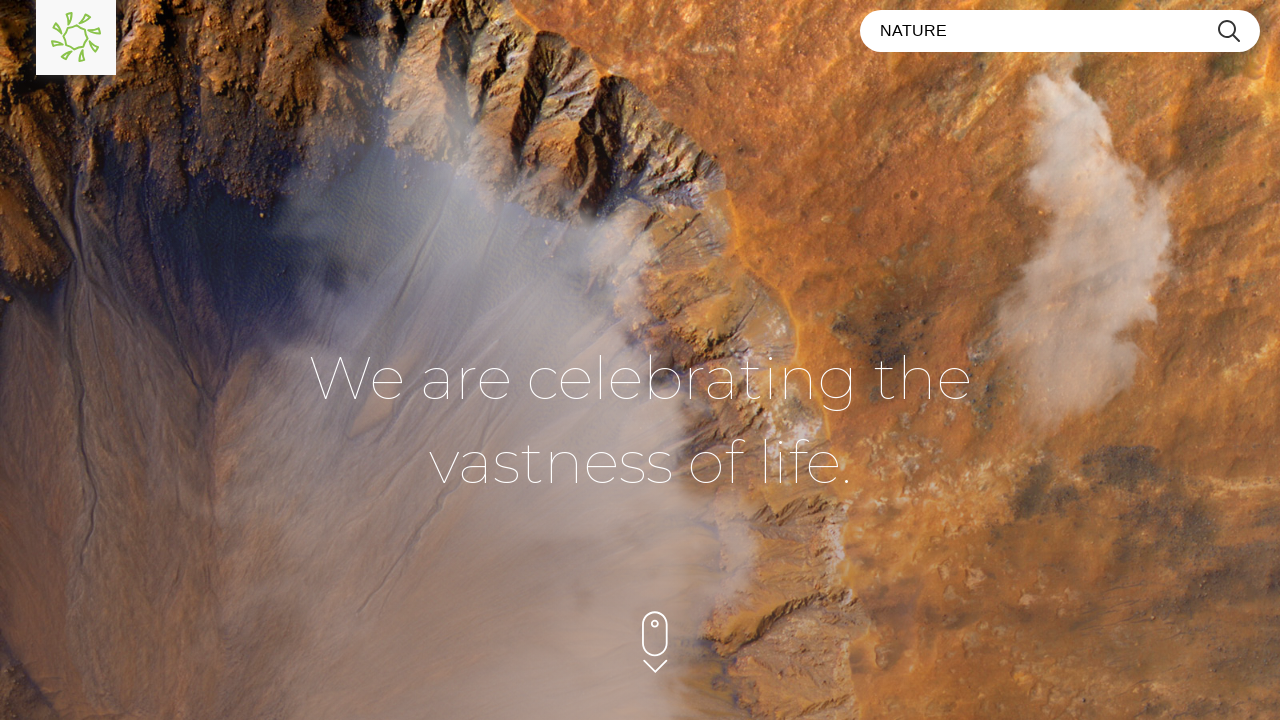

Pressed Enter to submit search query on input[type='search'], input[type='text']
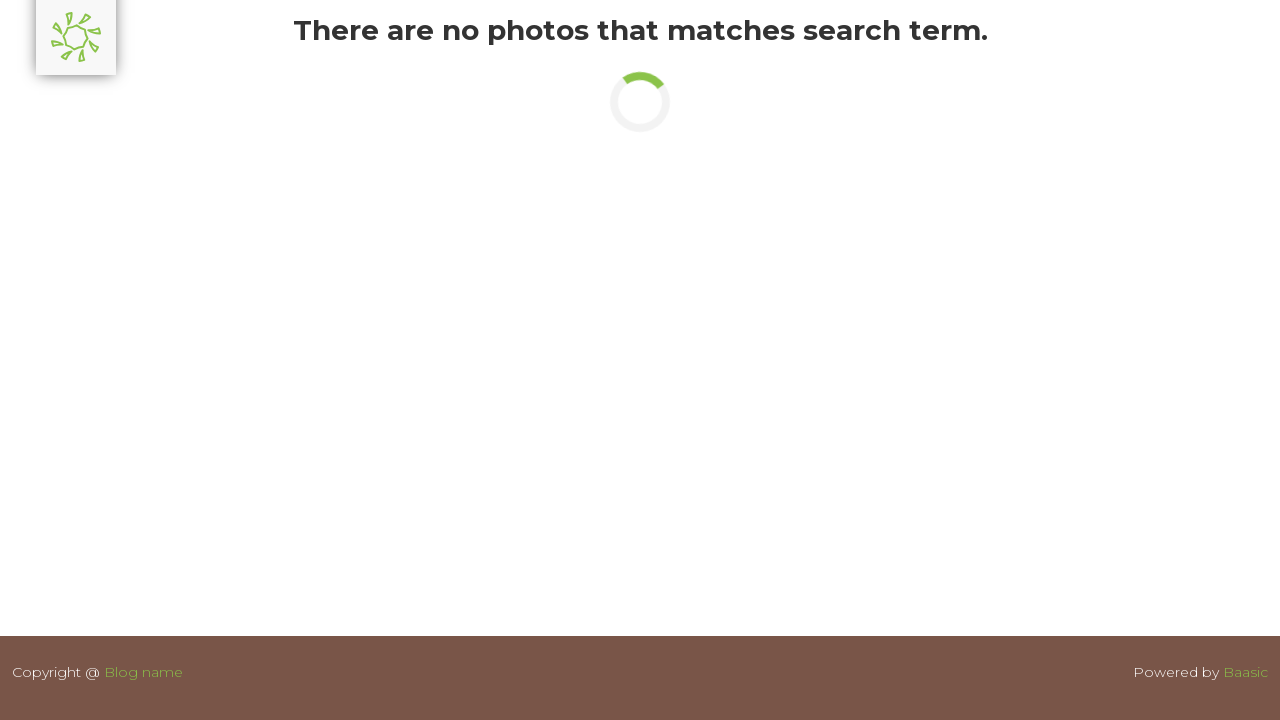

Waited for search results to load with networkidle state
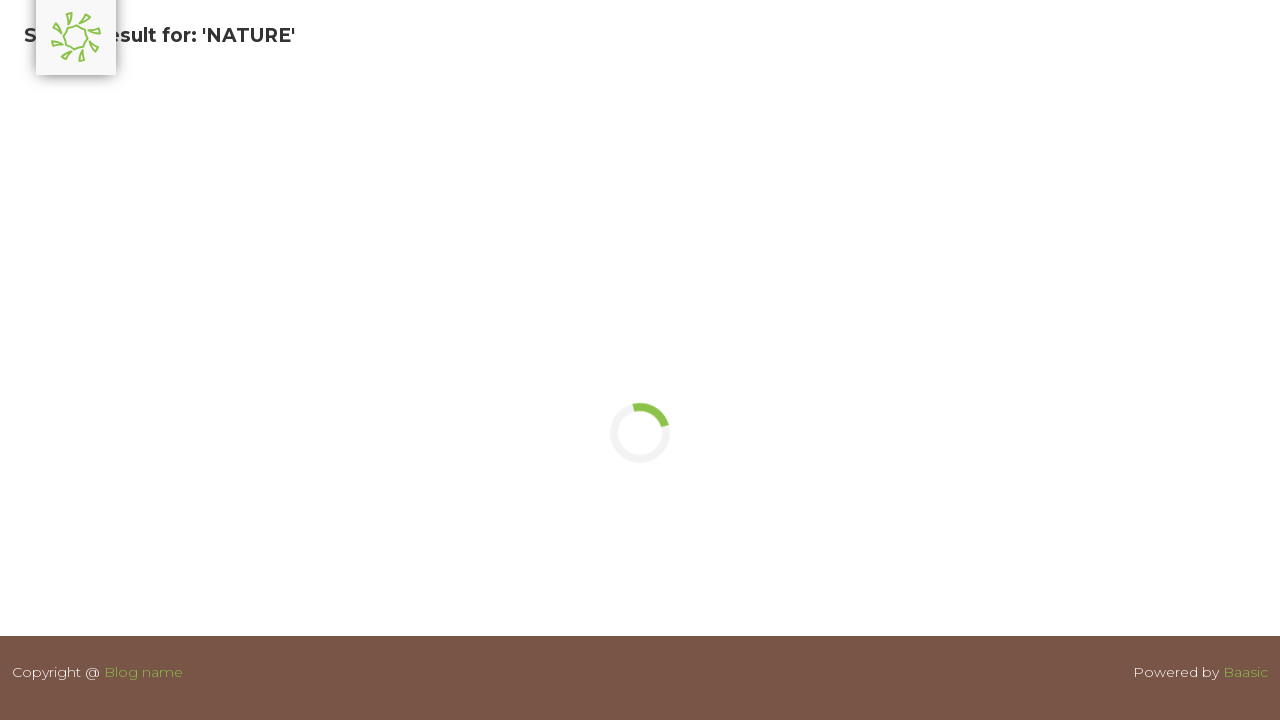

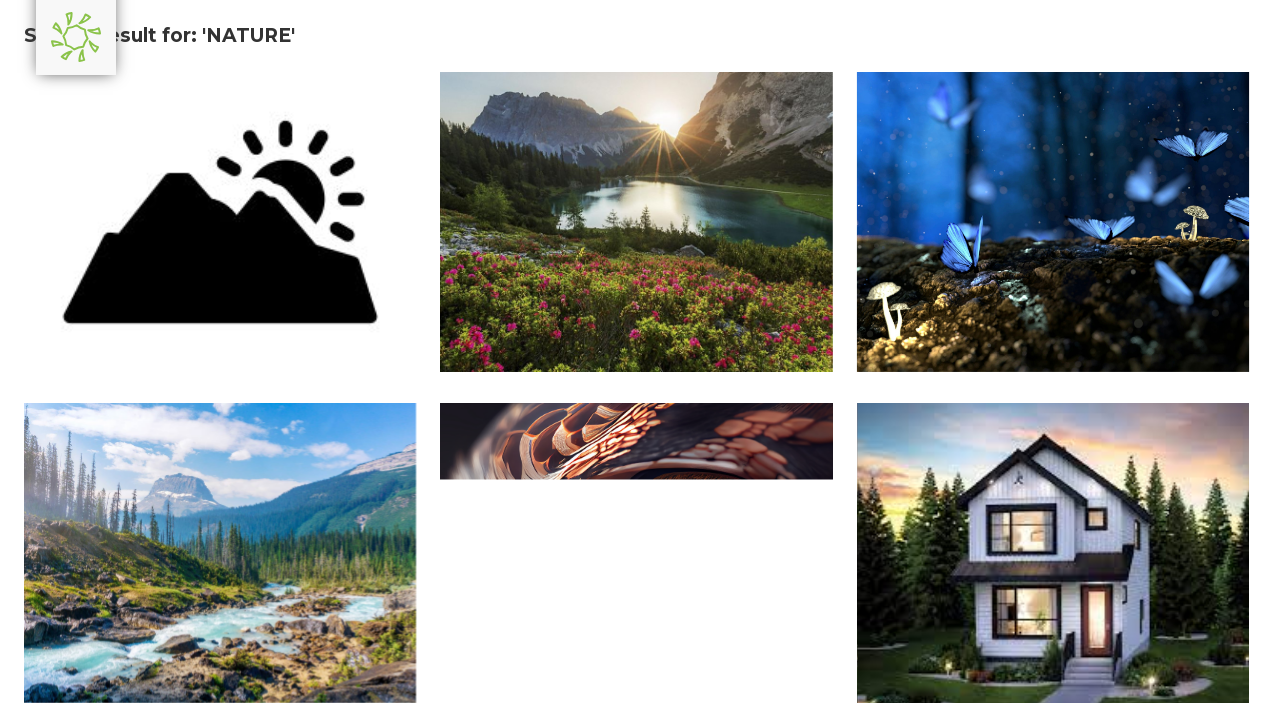